Opens a new browser tab using keyboard shortcut, navigates to a blog site in the new tab, then switches back to the original tab

Starting URL: http://uat2.theluxurycloset.com/lykan/web

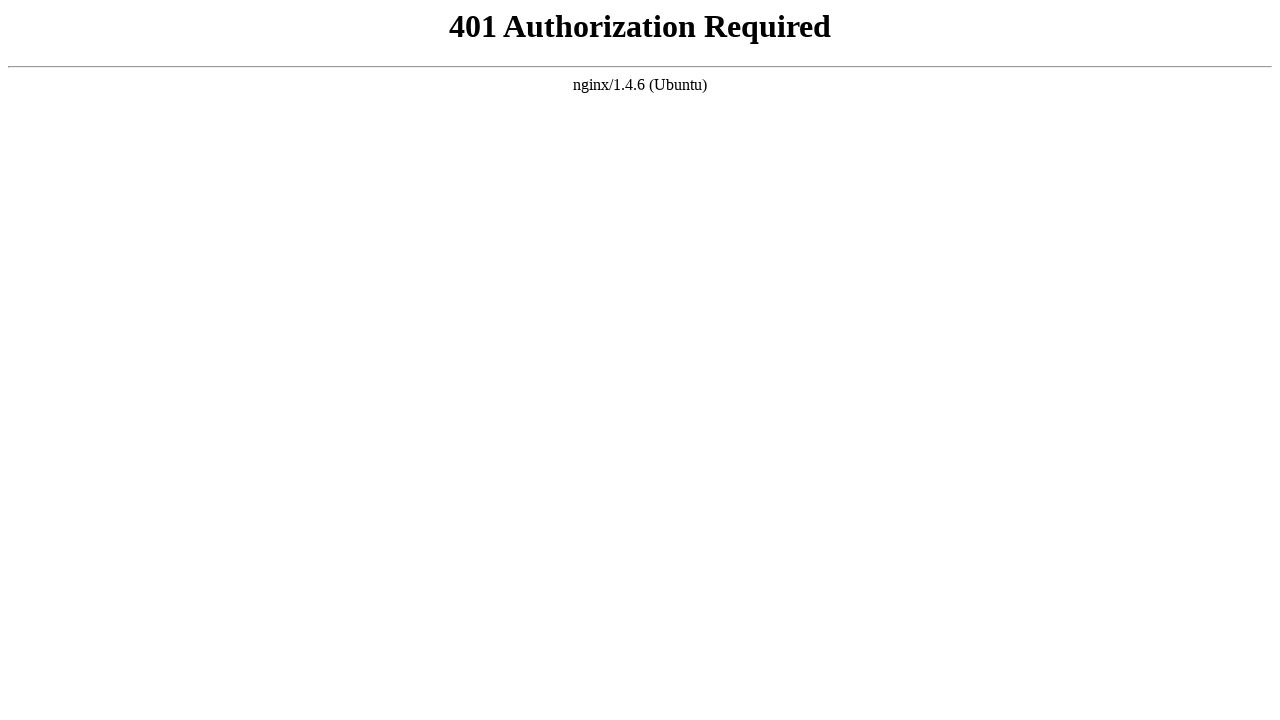

Opened a new browser tab
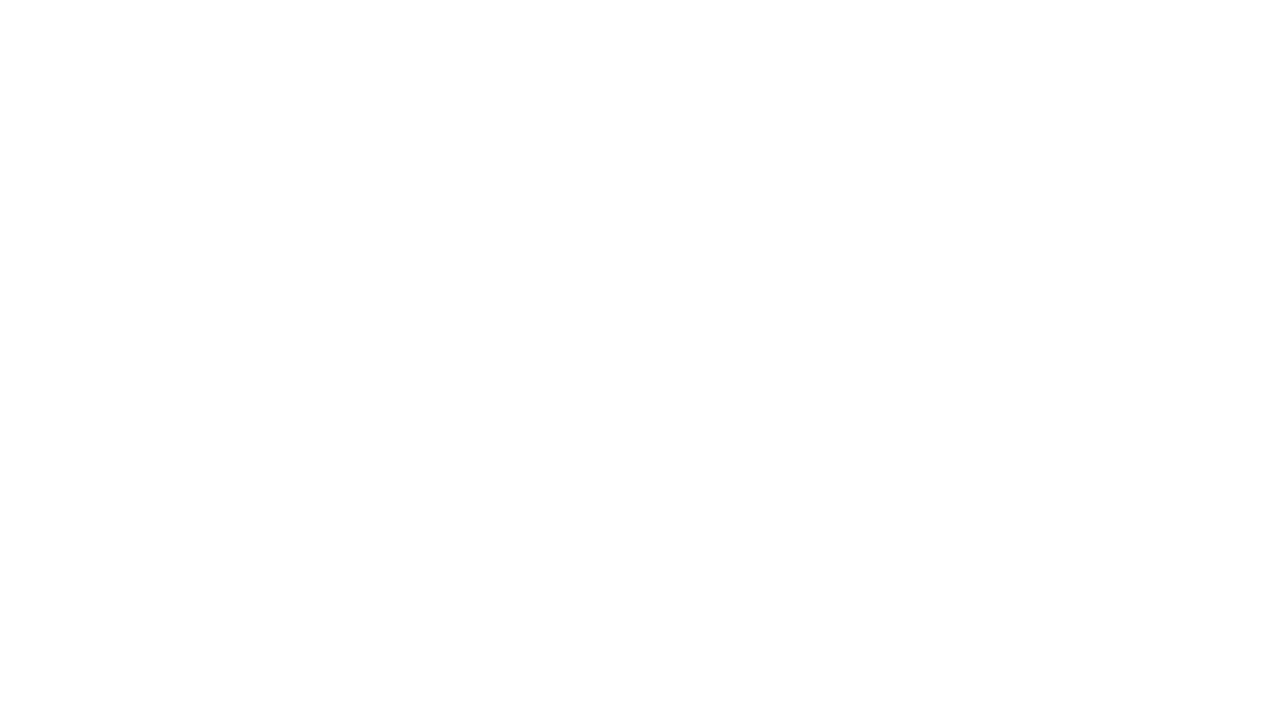

Navigated to blog site in new tab
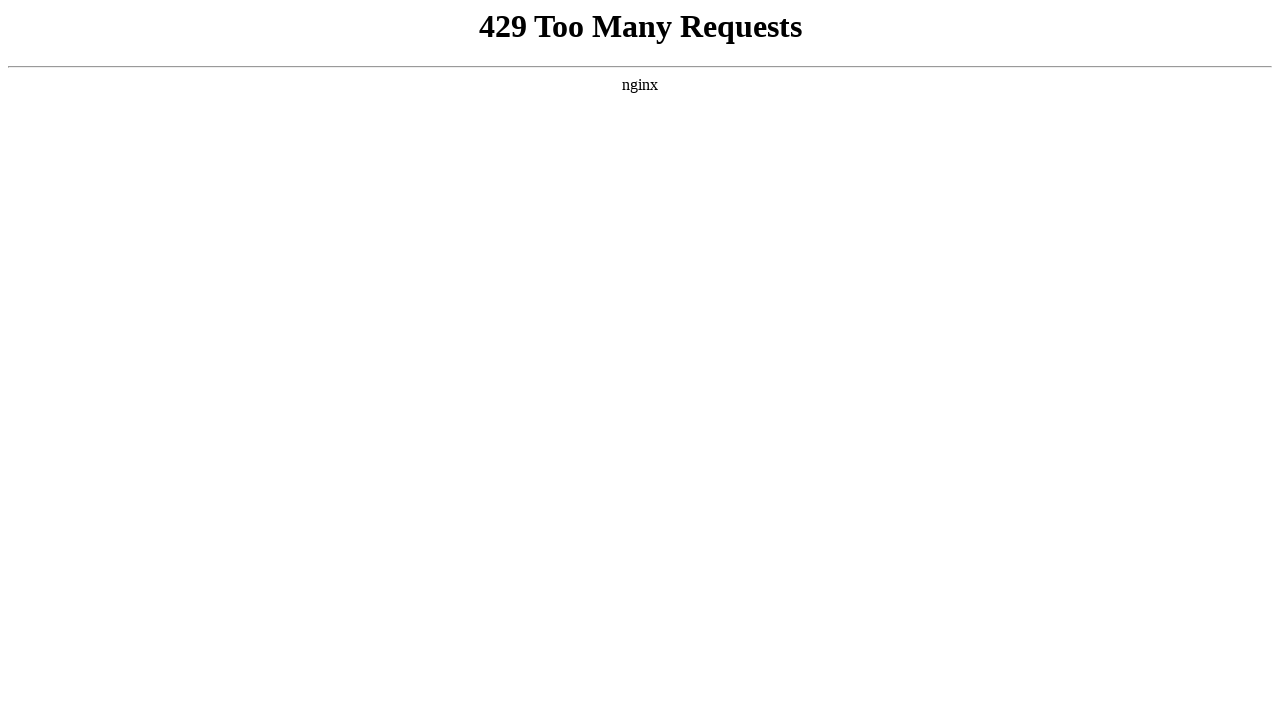

Switched back to original tab
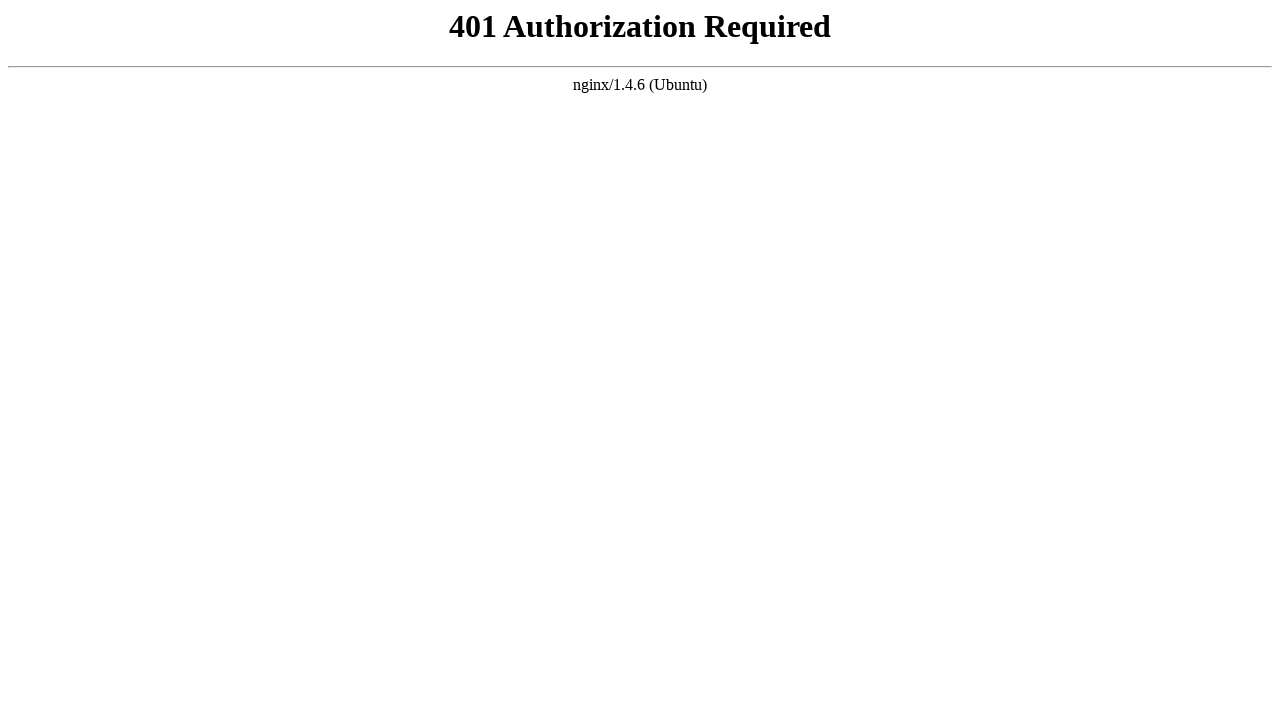

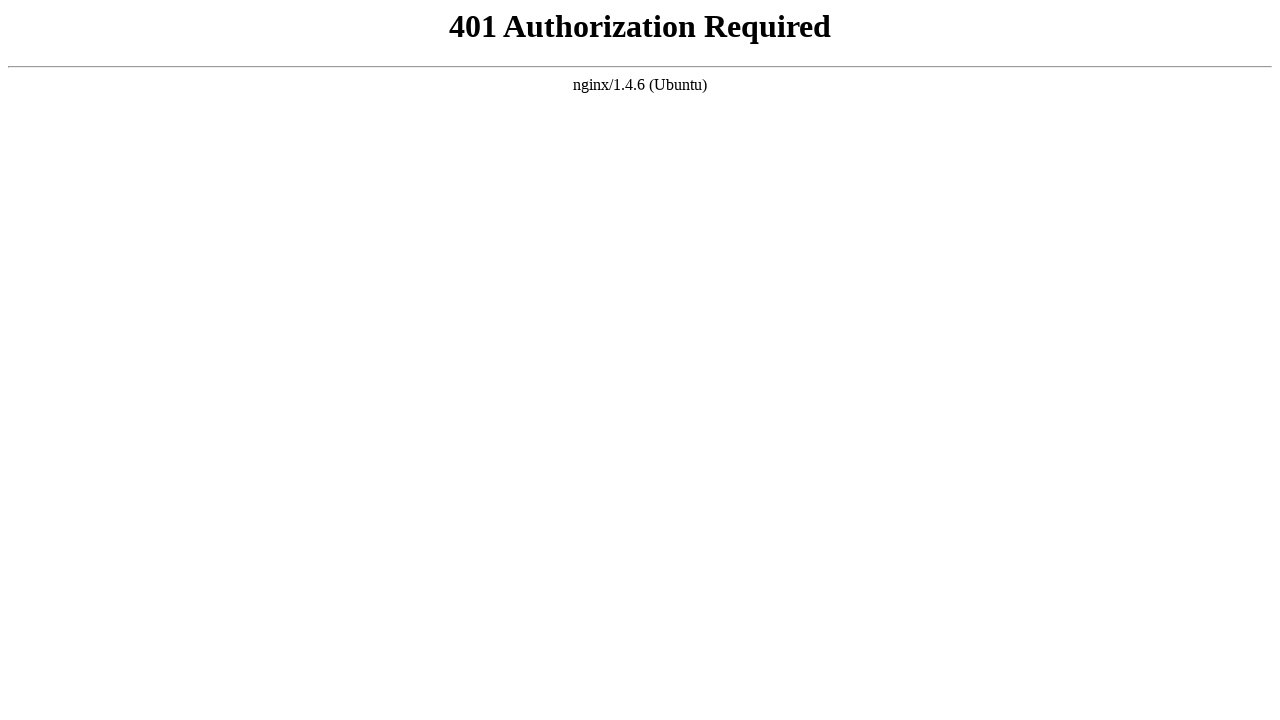